Tests browser window handling by clicking a link that opens a new window/tab, then switches to the new window and back to the parent window.

Starting URL: https://opensource-demo.orangehrmlive.com/web/index.php/auth/login

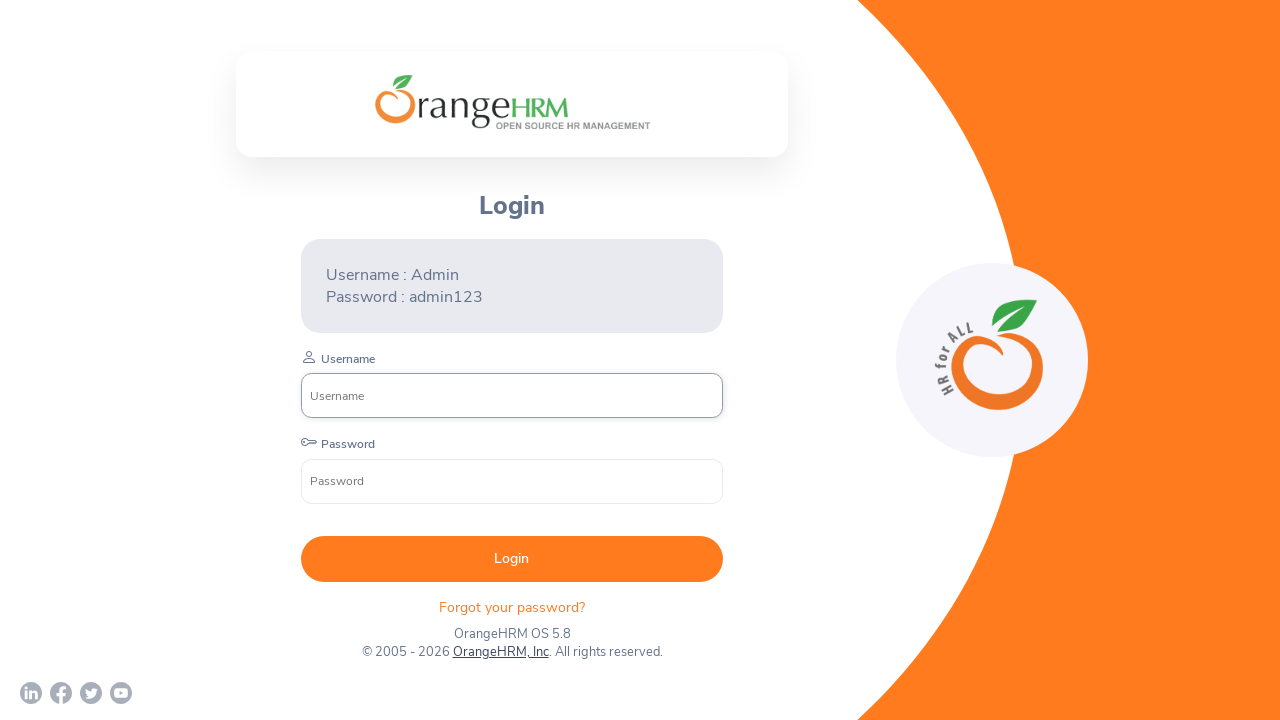

Waited for page to load with networkidle state
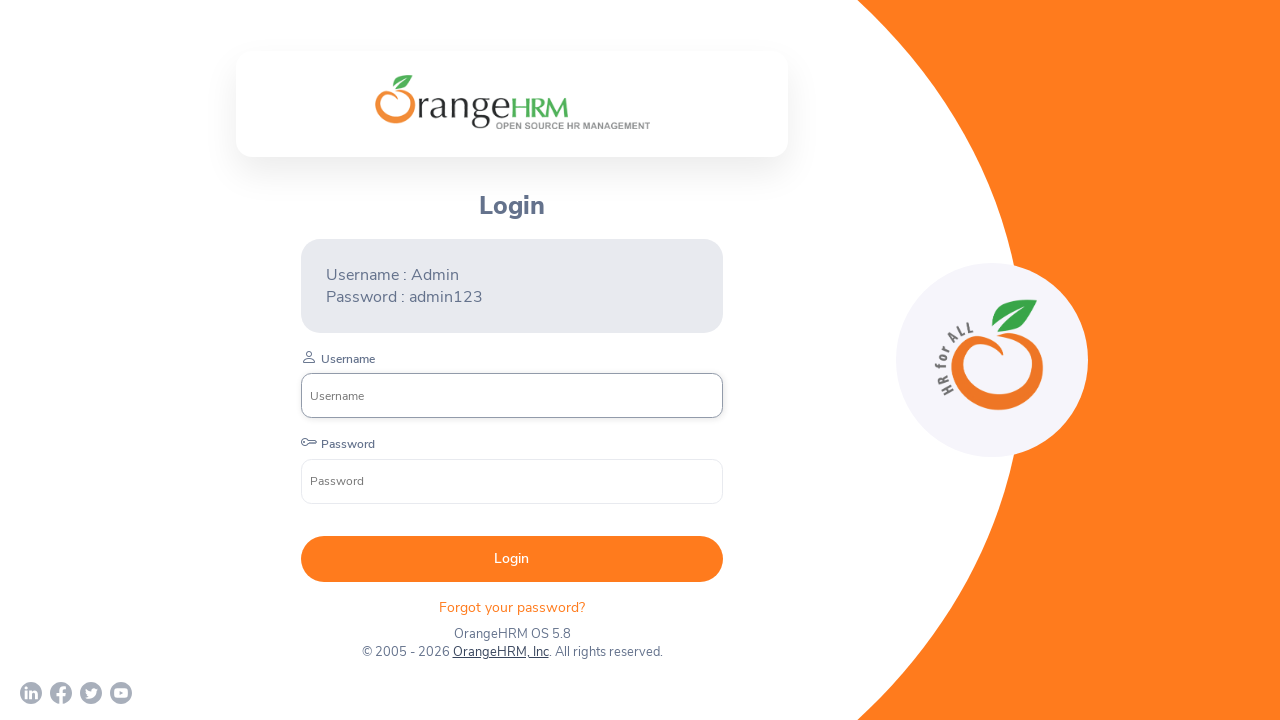

Clicked OrangeHRM, Inc link to open new window/tab at (500, 652) on text=OrangeHRM, Inc
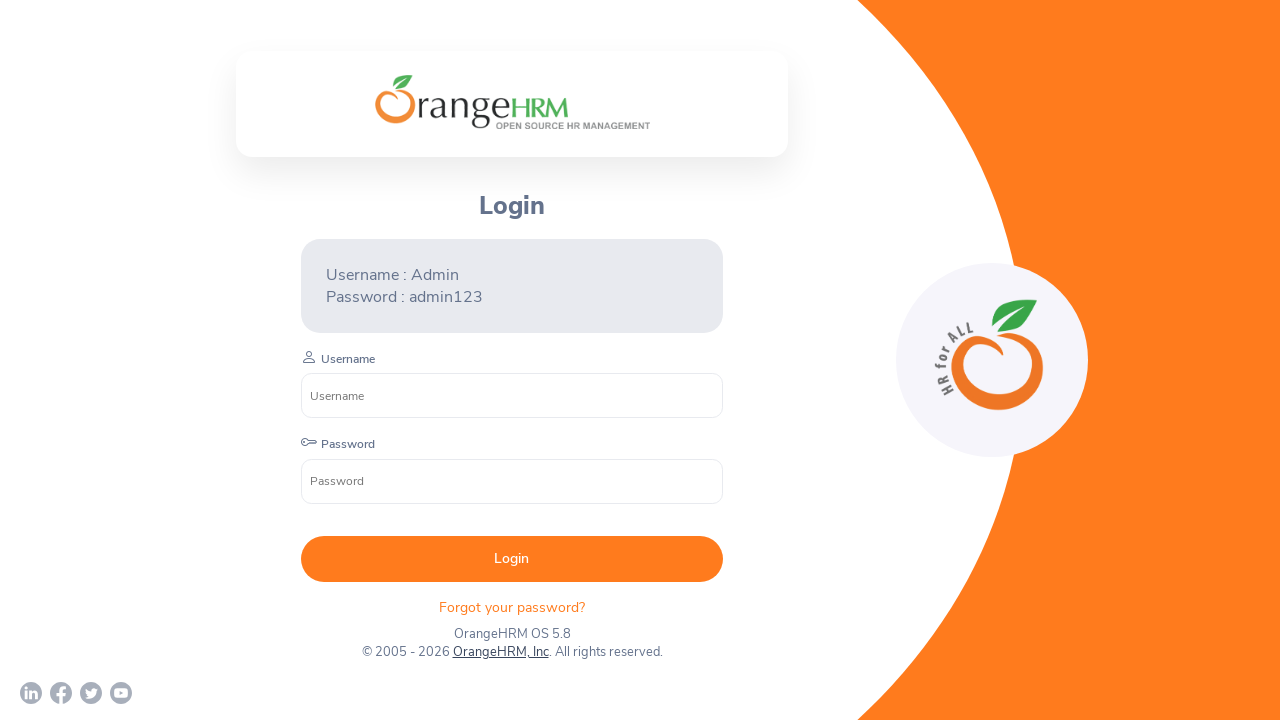

Captured new page/tab that was opened
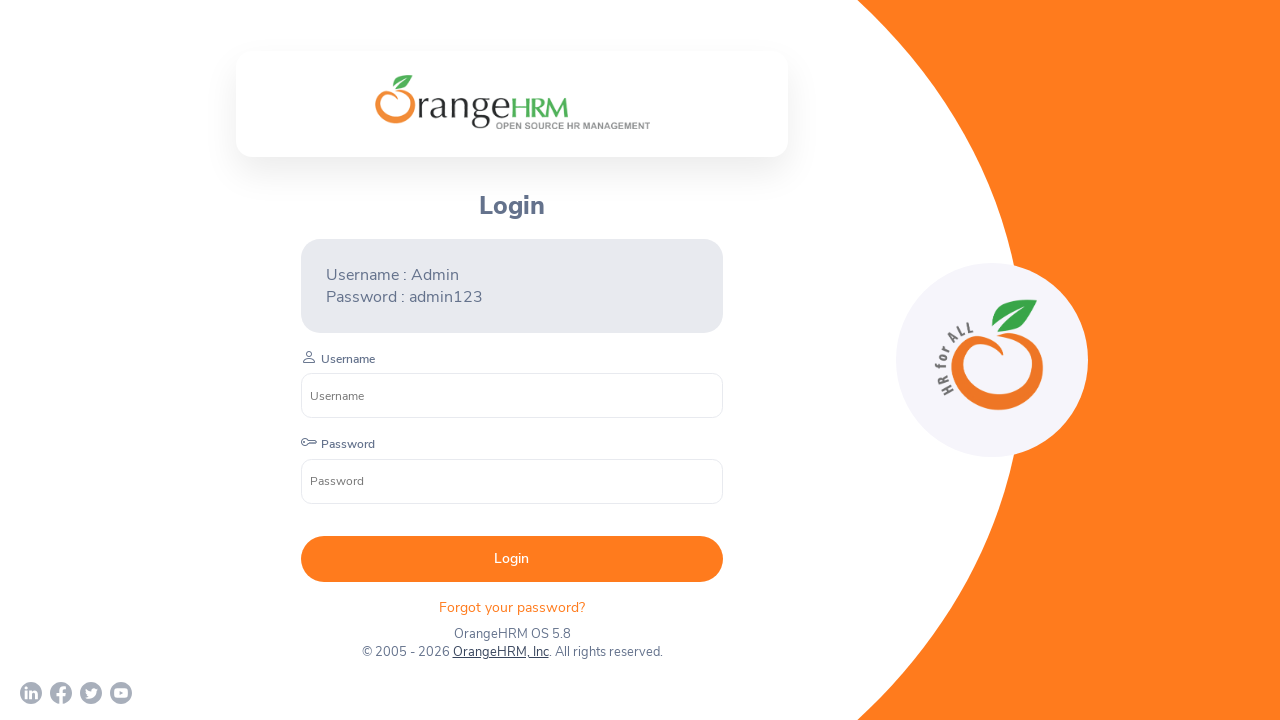

Waited for new page to load
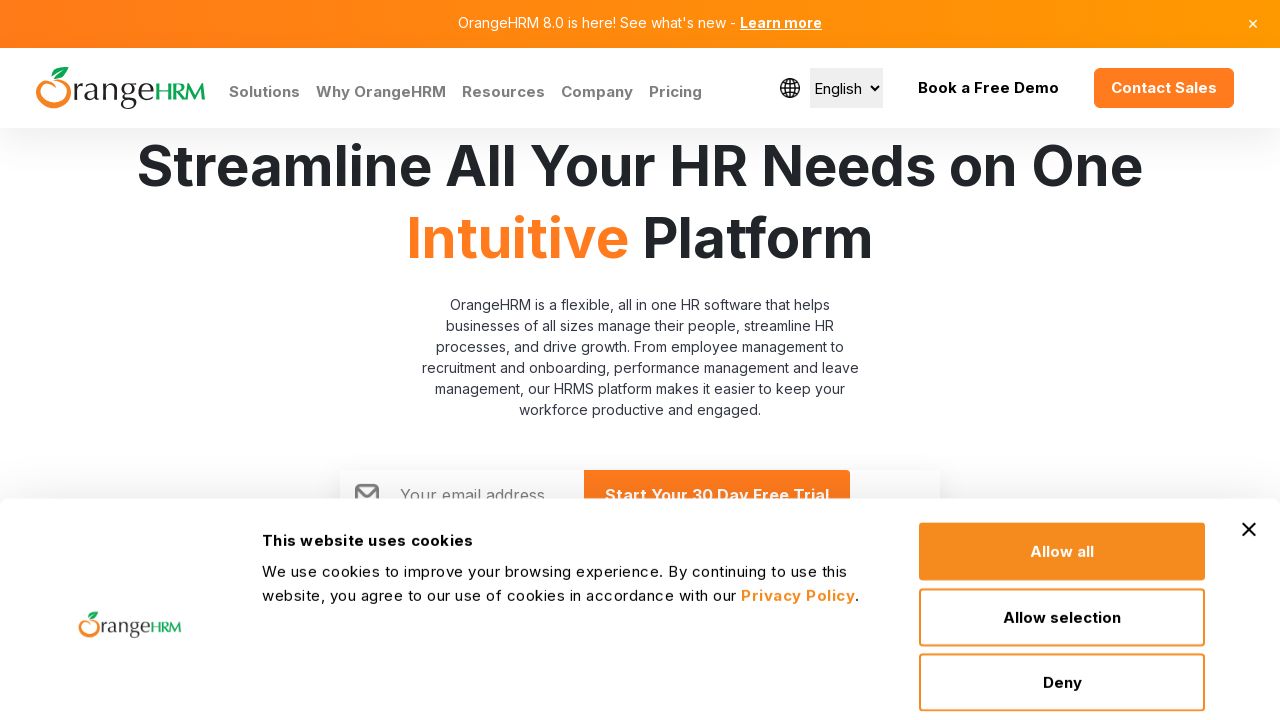

Switched focus back to original page
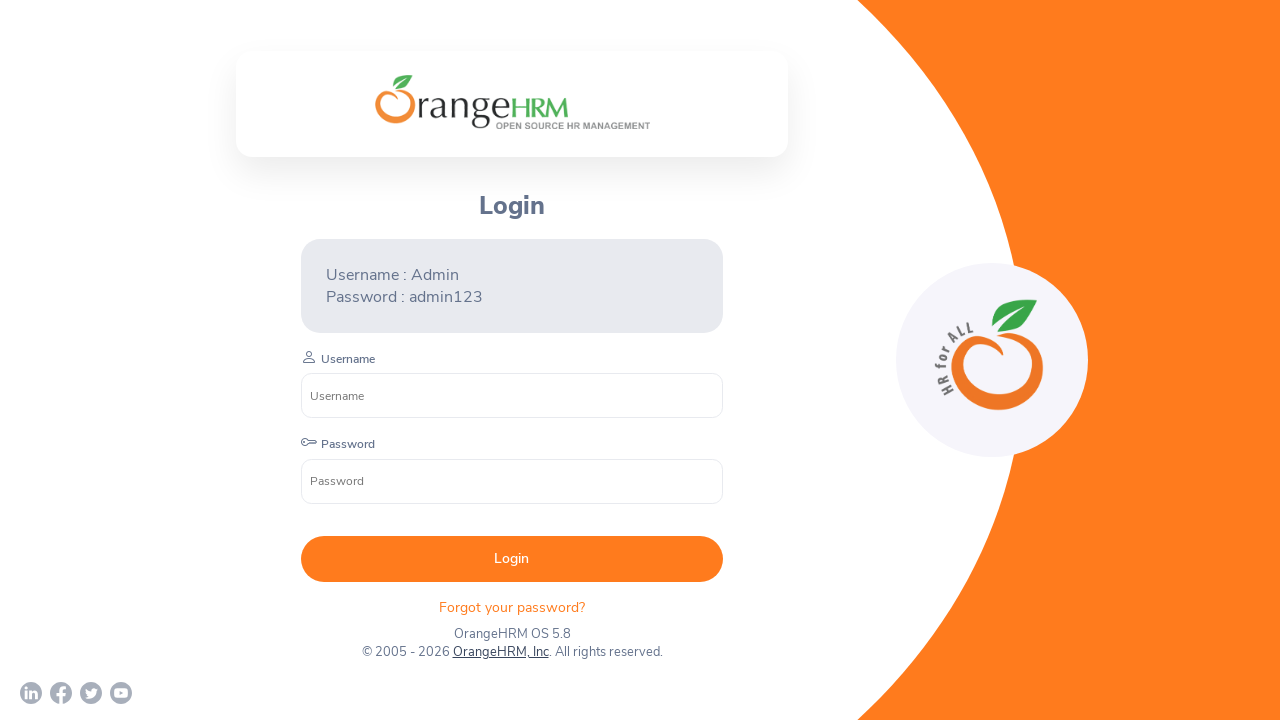

Closed the new page/tab
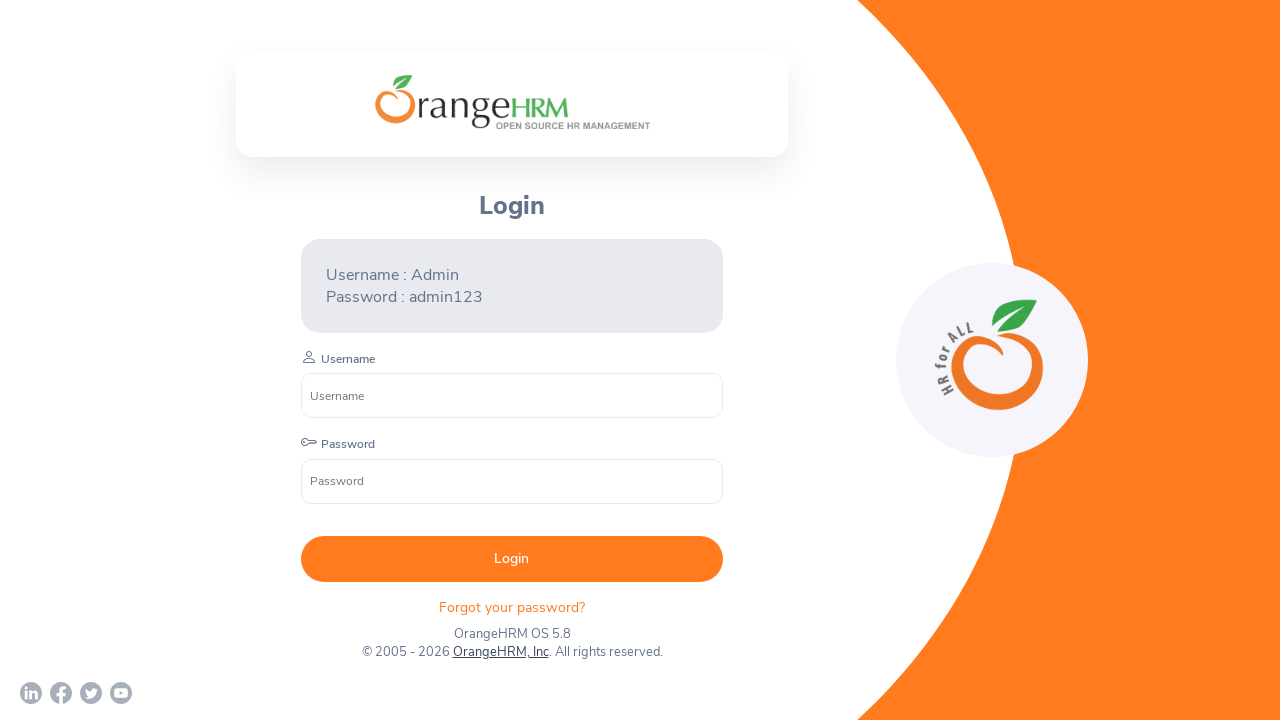

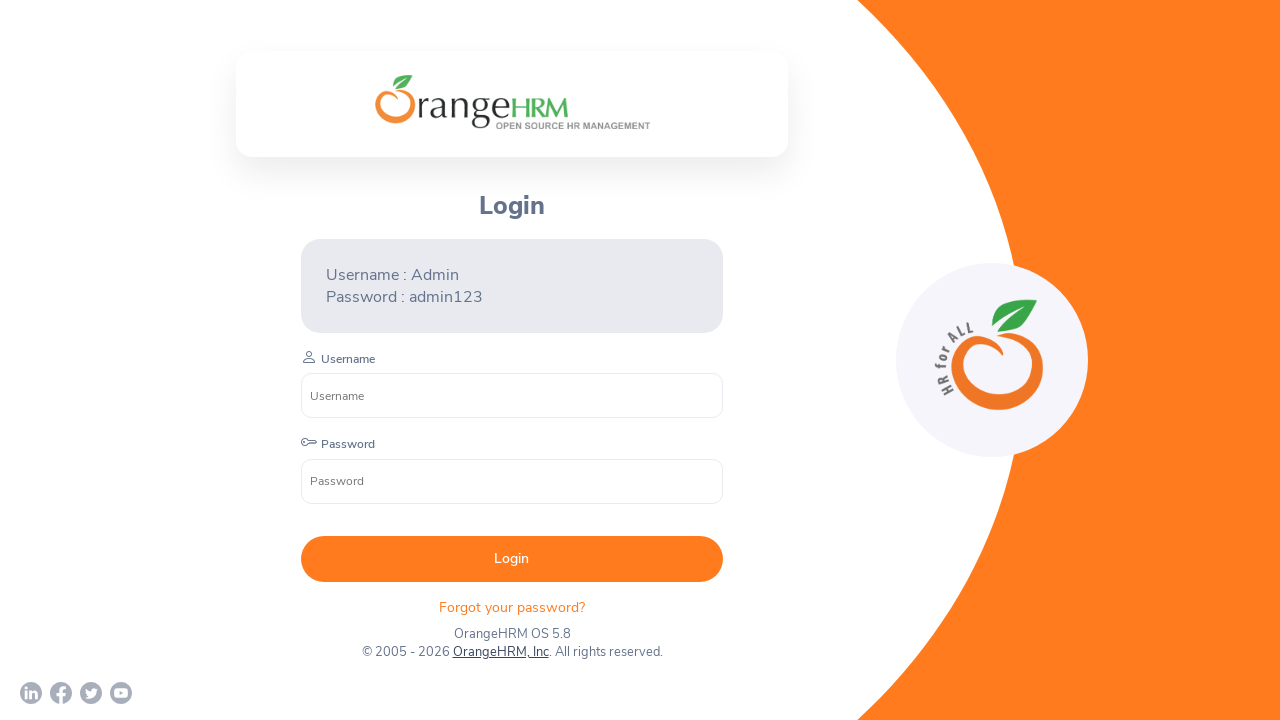